Tests user registration flow on ParaBank by filling out the registration form with personal information, address details, and account credentials, then submitting the form.

Starting URL: https://parabank.parasoft.com/parabank/register.htm

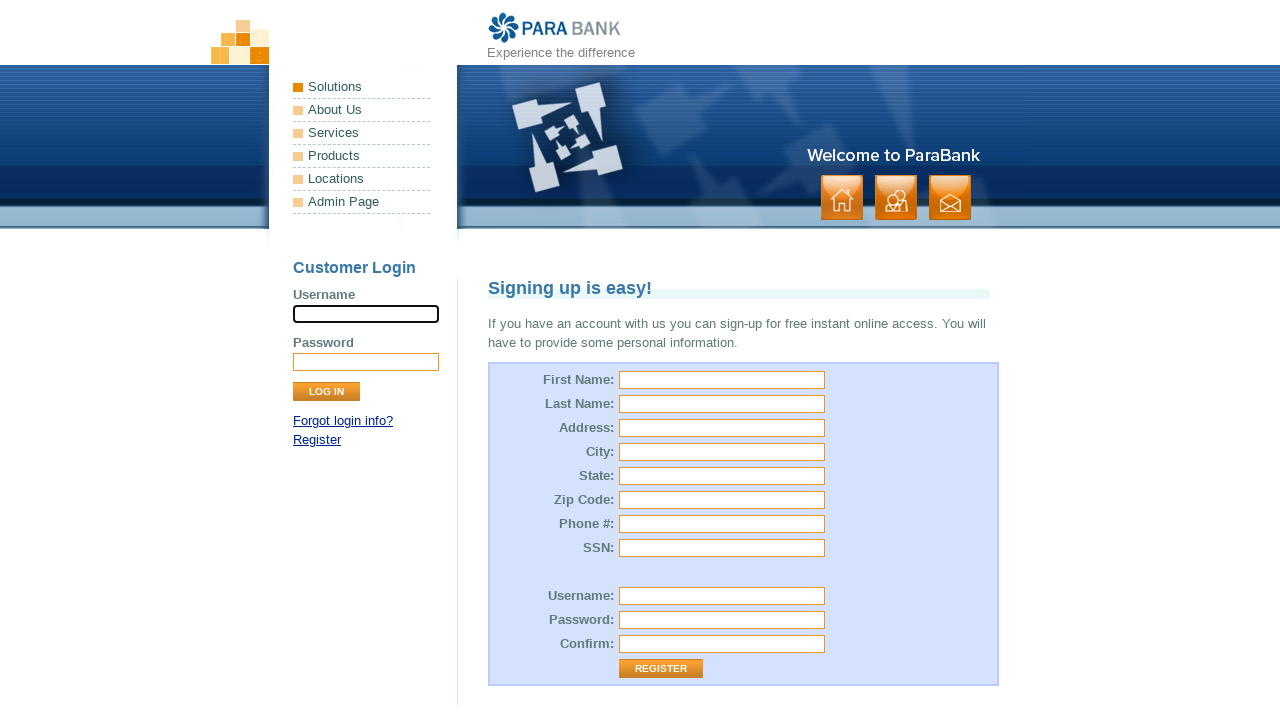

Verified ParaBank page title
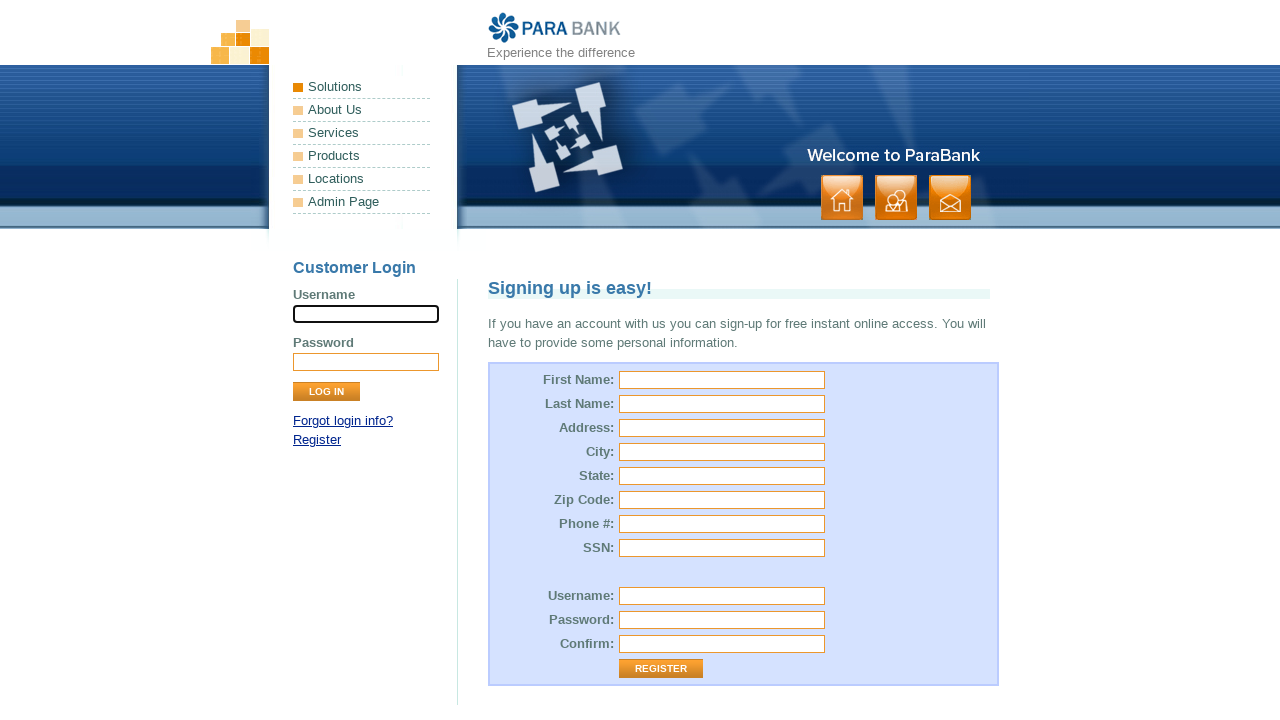

Filled first name field with 'Marcus' on input[name='customer.firstName']
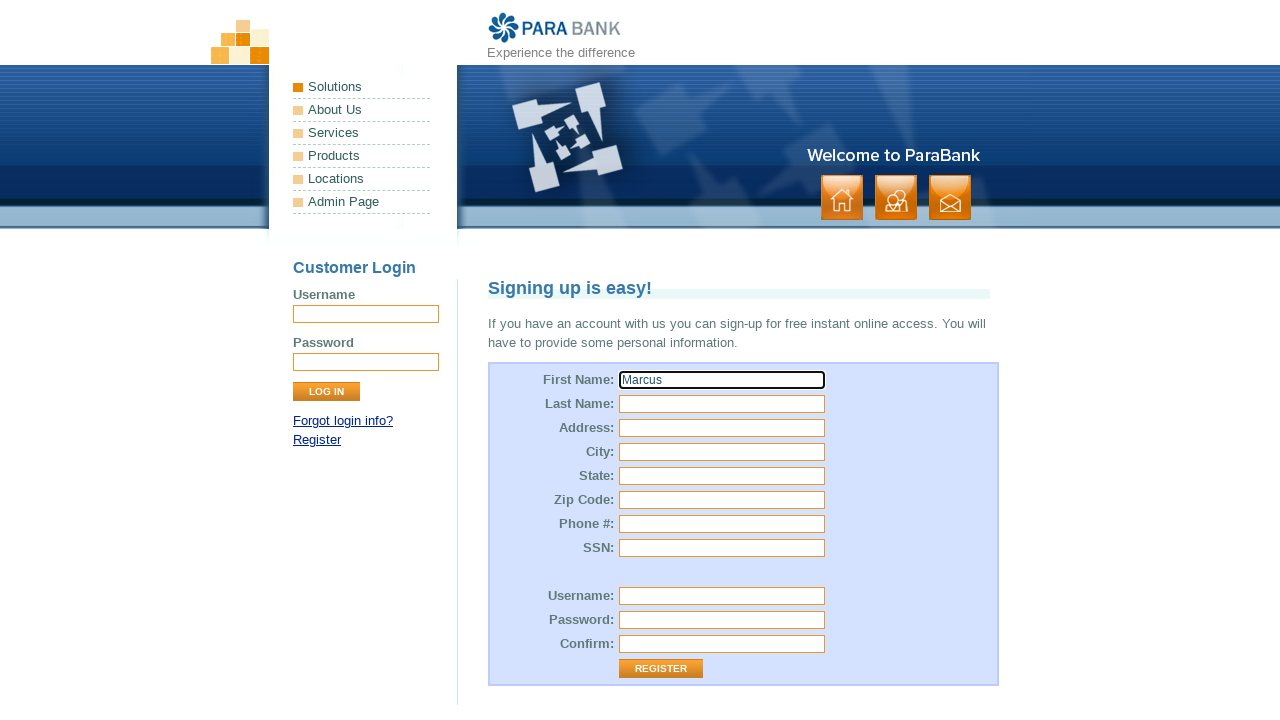

Filled last name field with 'Thompson' on input[name='customer.lastName']
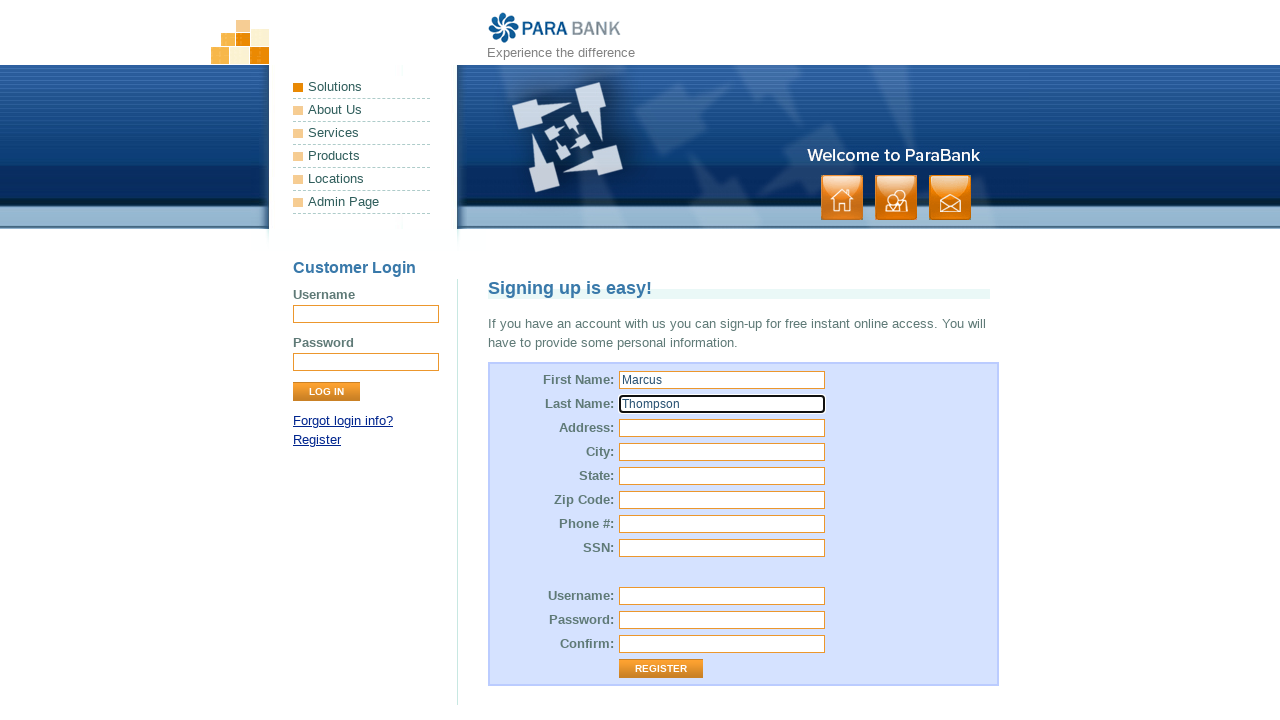

Filled street address field with '742 Evergreen Terrace' on input[name='customer.address.street']
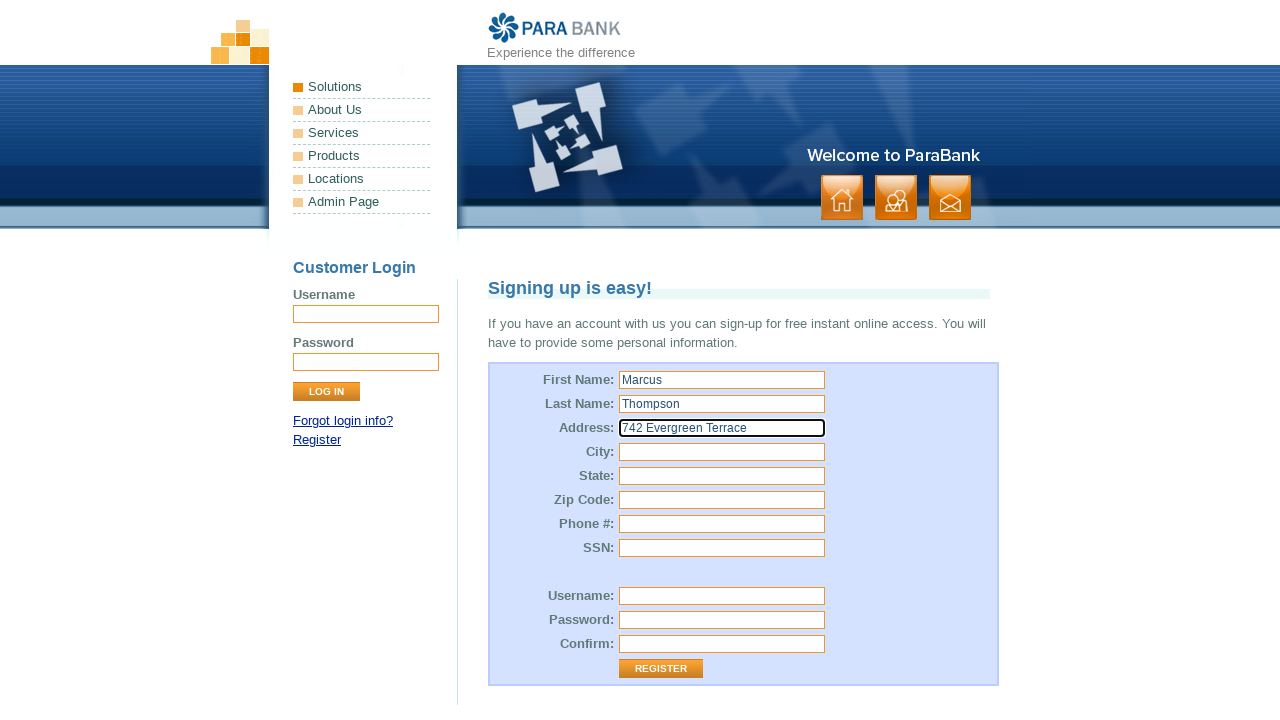

Filled city field with 'Springfield' on input[name='customer.address.city']
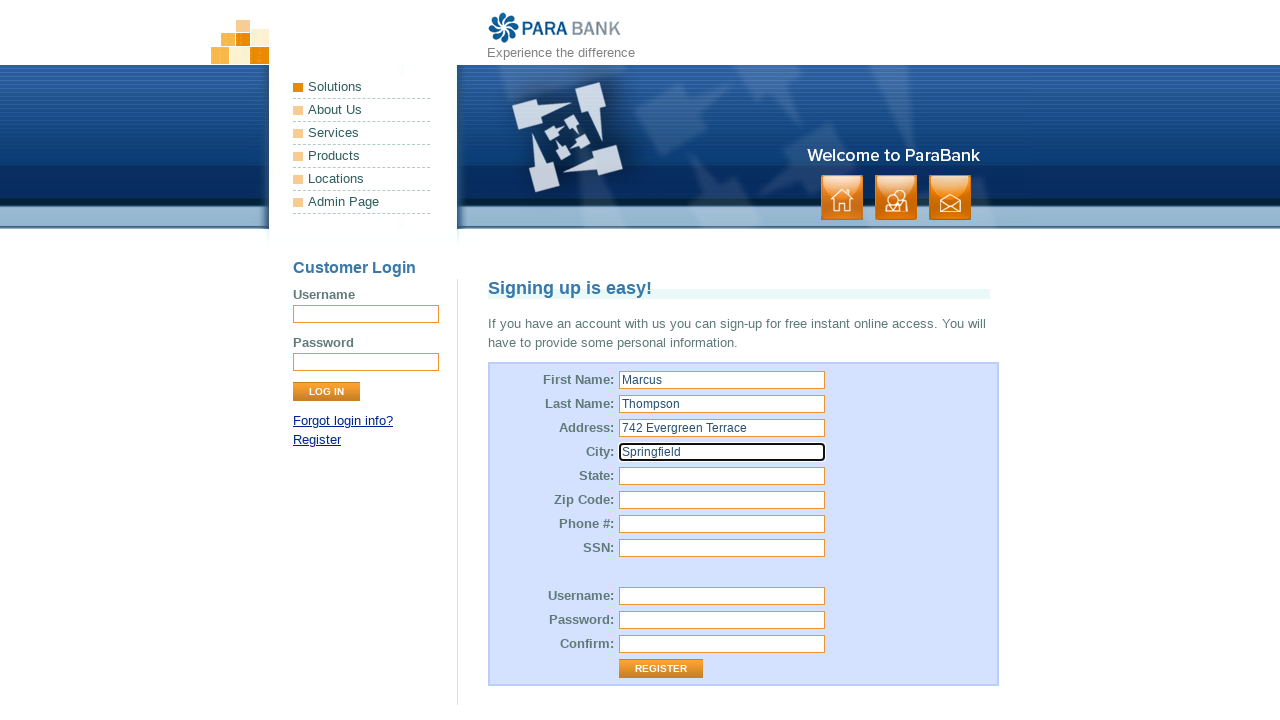

Filled state field with 'Illinois' on input[name='customer.address.state']
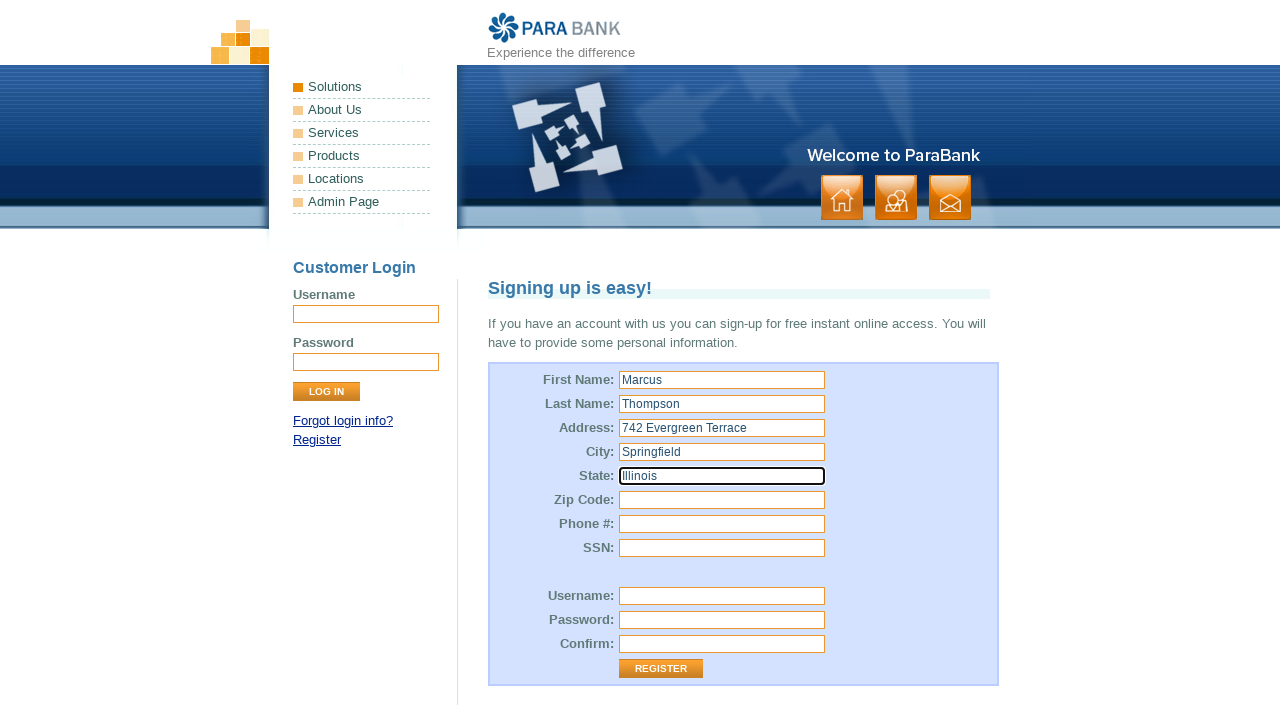

Filled zip code field with '62704' on input[name='customer.address.zipCode']
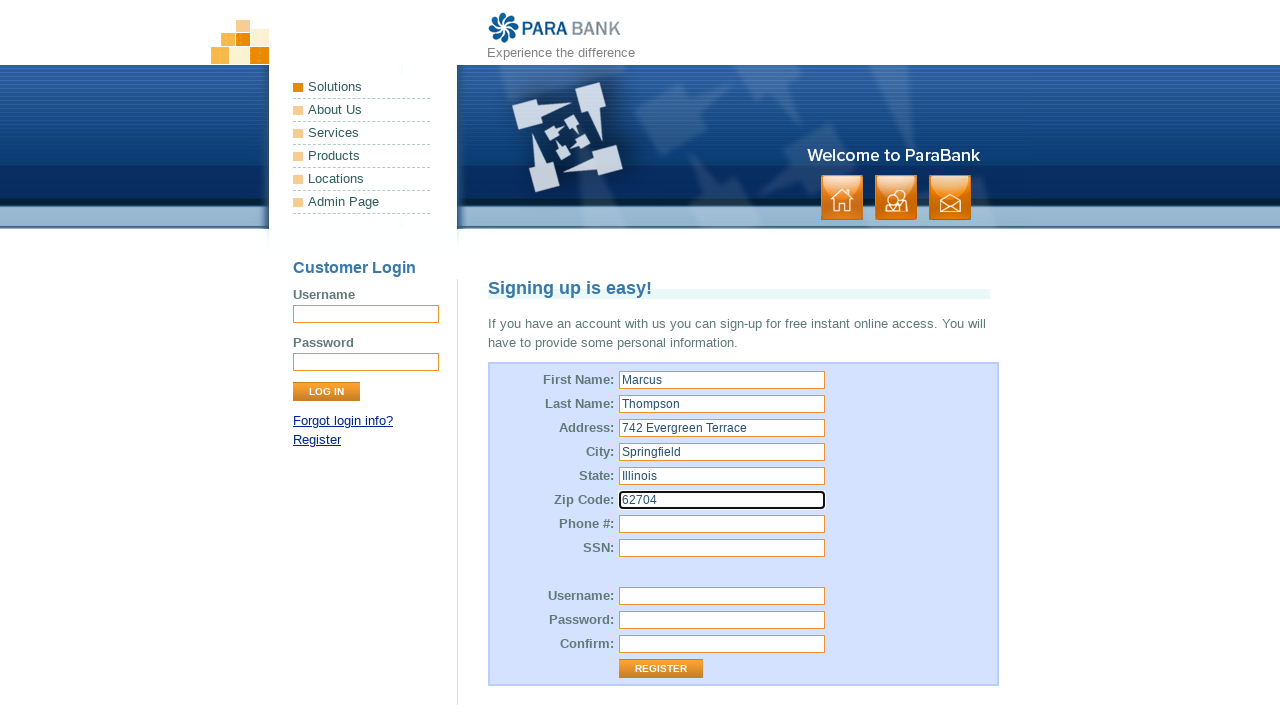

Filled phone number field with '5551234567' on input[name='customer.phoneNumber']
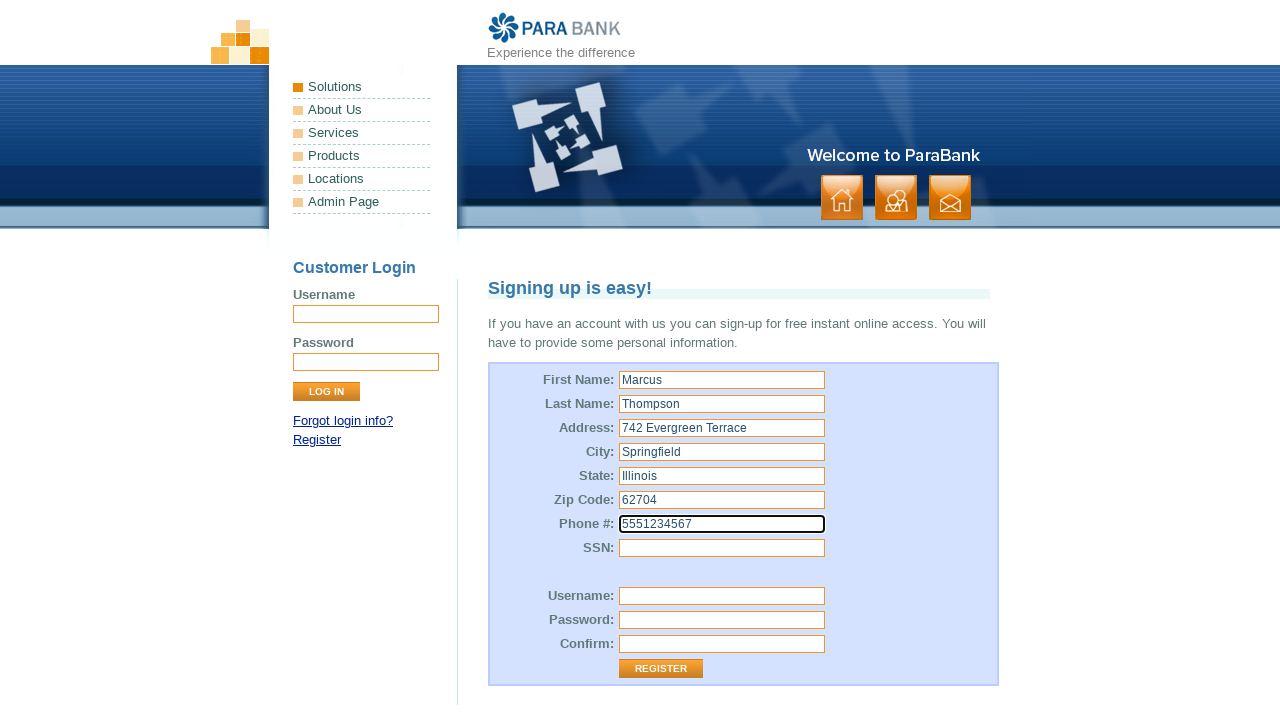

Filled SSN field with '123456789' on input[name='customer.ssn']
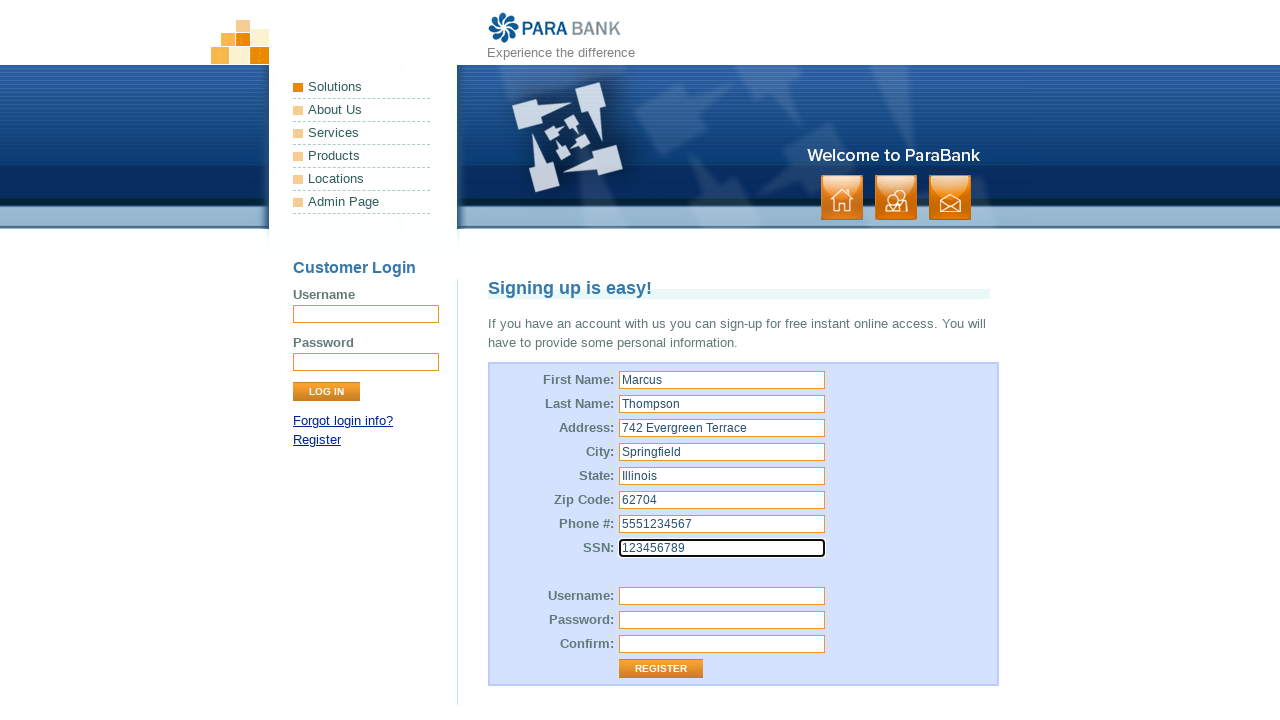

Filled username field with 'testuser_87429' on input[name='customer.username']
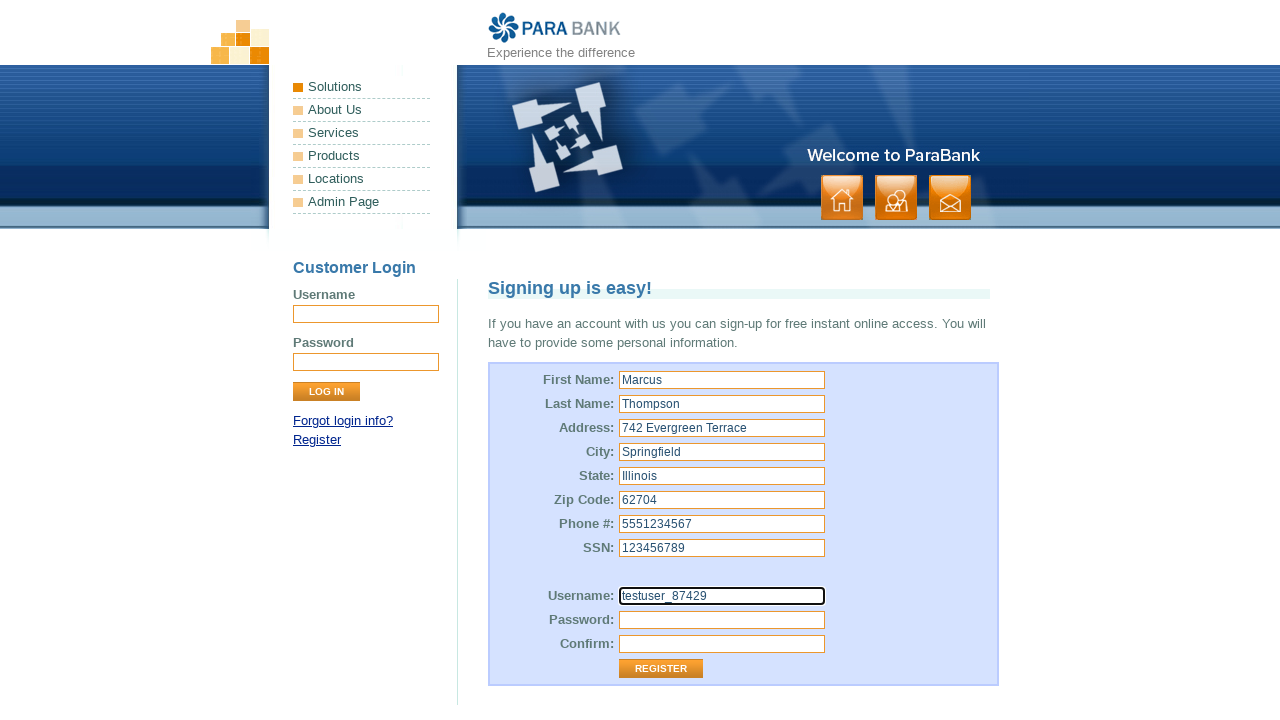

Filled password field with 'SecurePass123!' on input[name='customer.password']
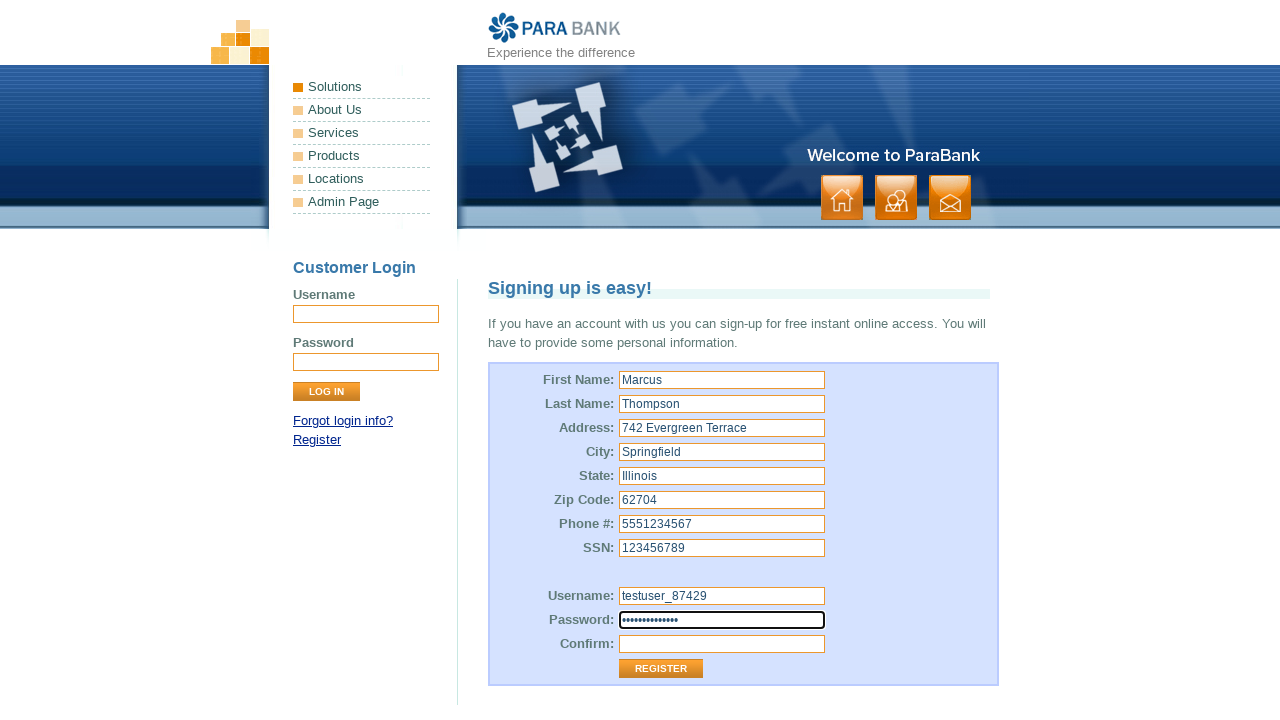

Filled confirm password field with 'SecurePass123!' on input[name='repeatedPassword']
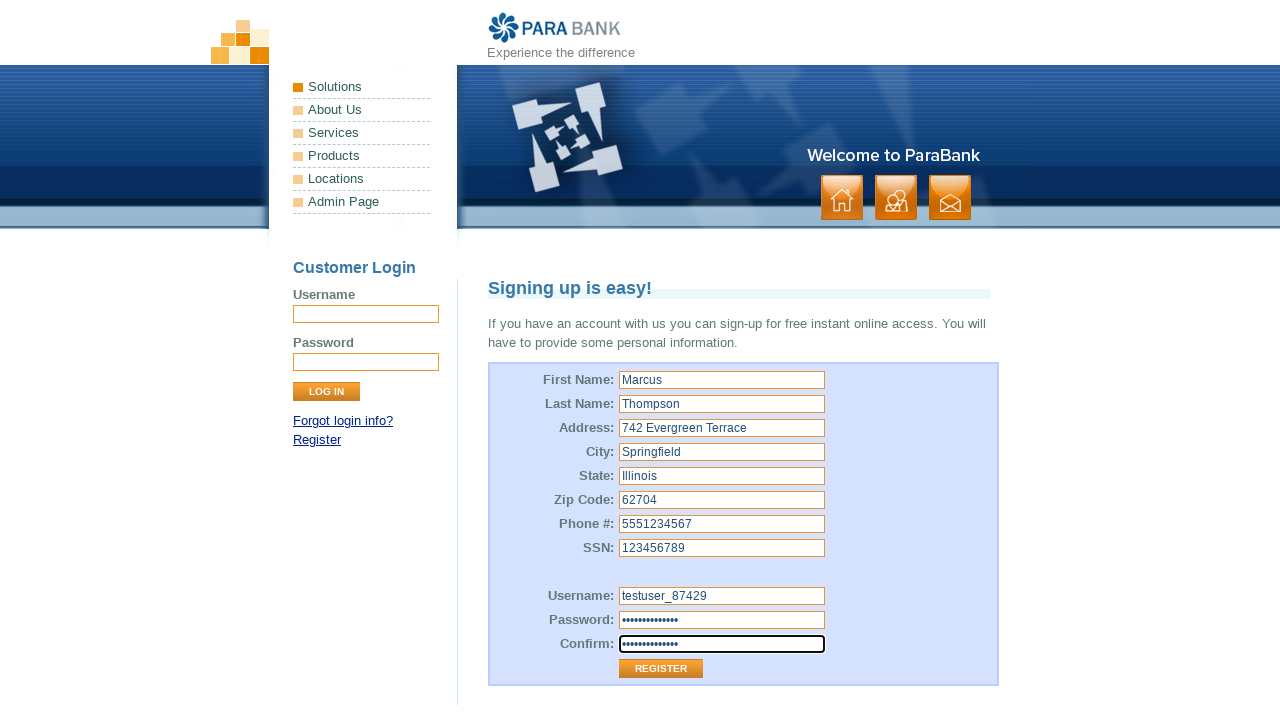

Clicked Register button to submit the registration form at (326, 392) on input.button
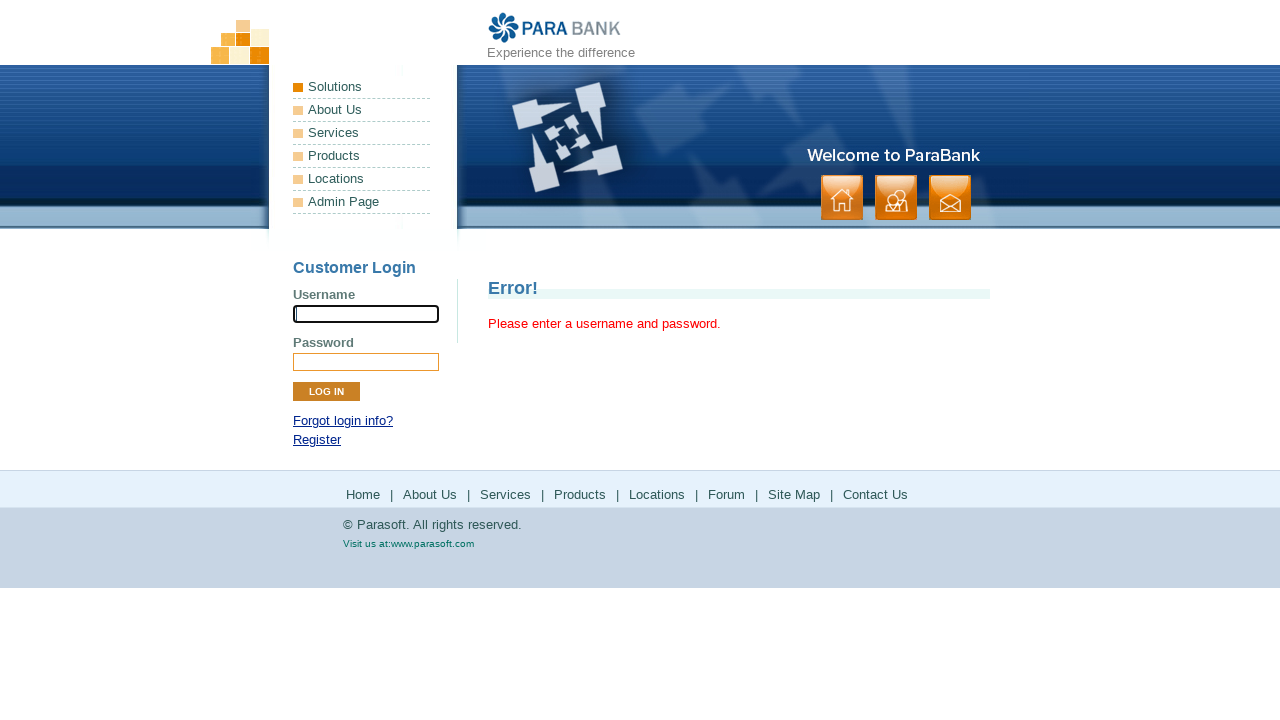

Waited for page to load after registration submission
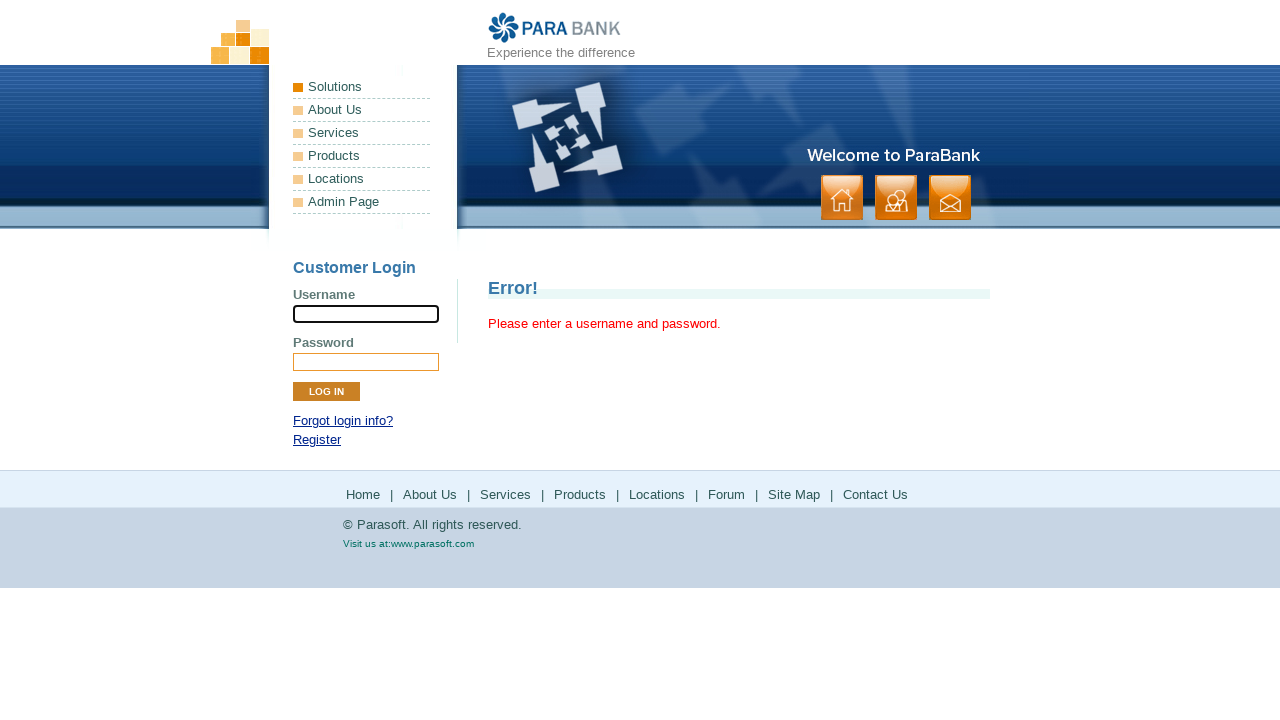

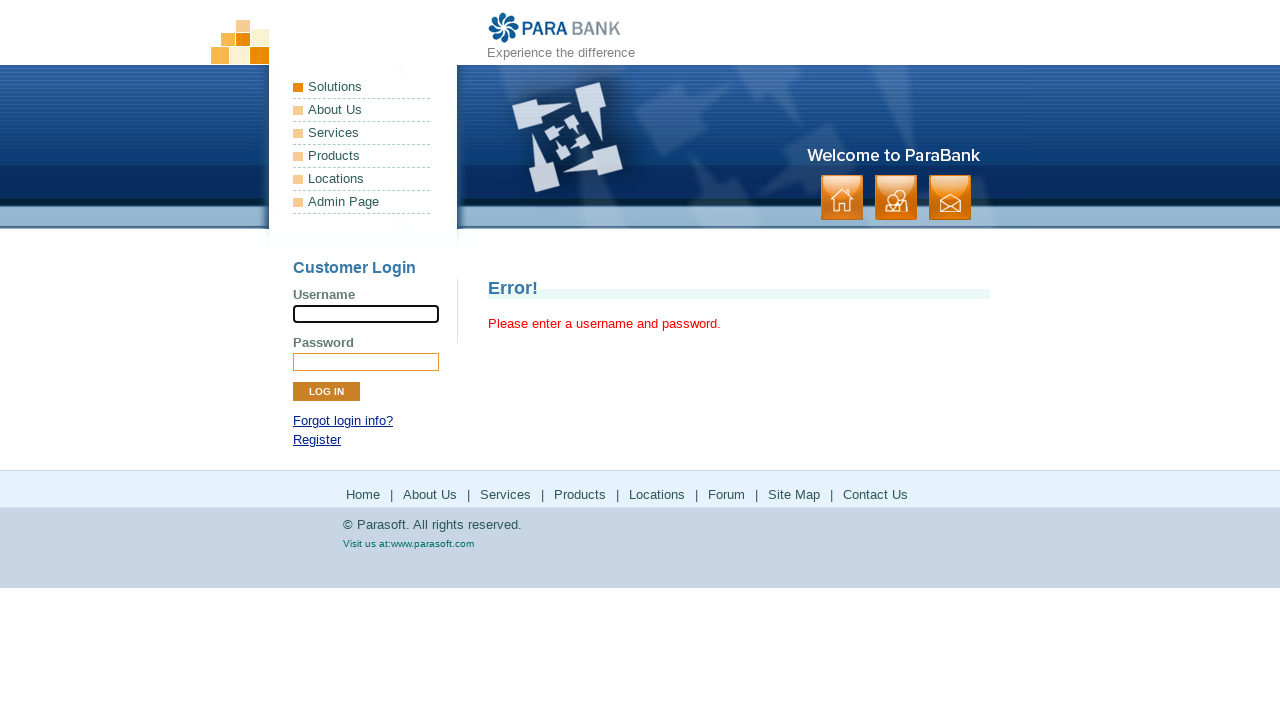